Tests the A/B Testing link on the homepage by clicking it and verifying the URL changes to the expected path.

Starting URL: https://the-internet.herokuapp.com/

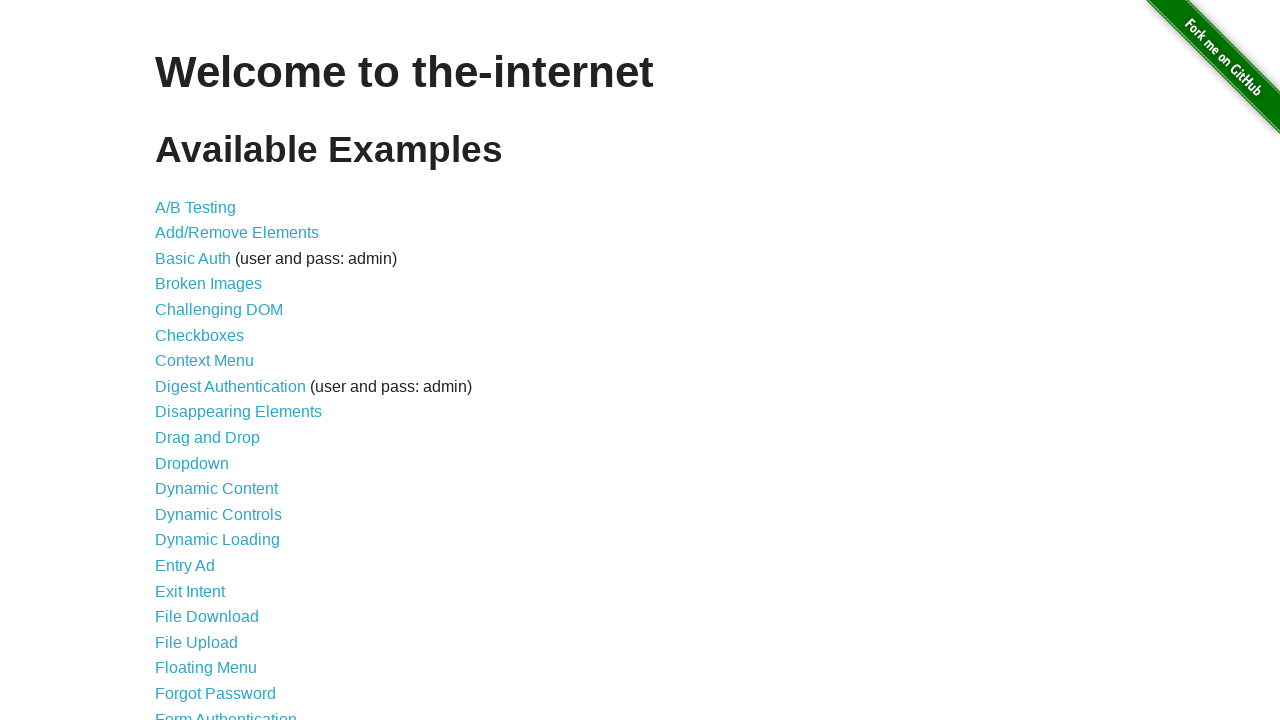

Located A/B Testing link on homepage
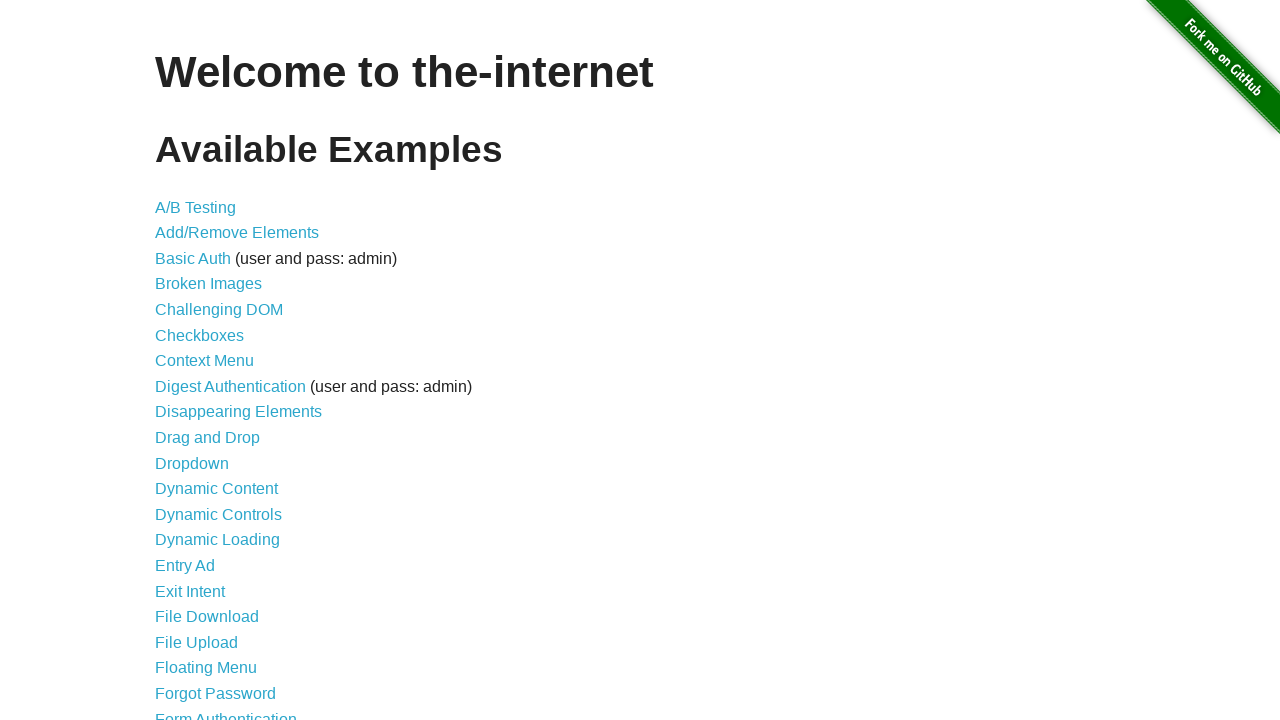

Retrieved href attribute from A/B Testing link
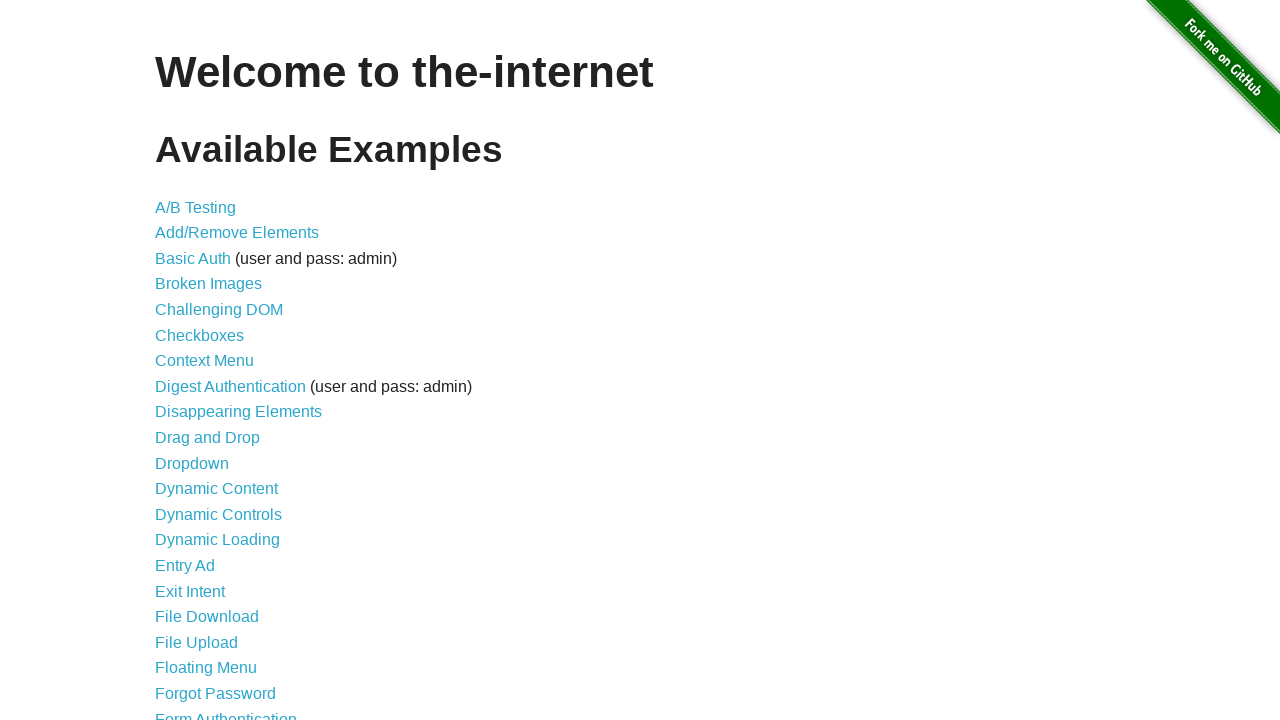

Clicked A/B Testing link at (196, 207) on internal:role=link[name="A/B Testing"i]
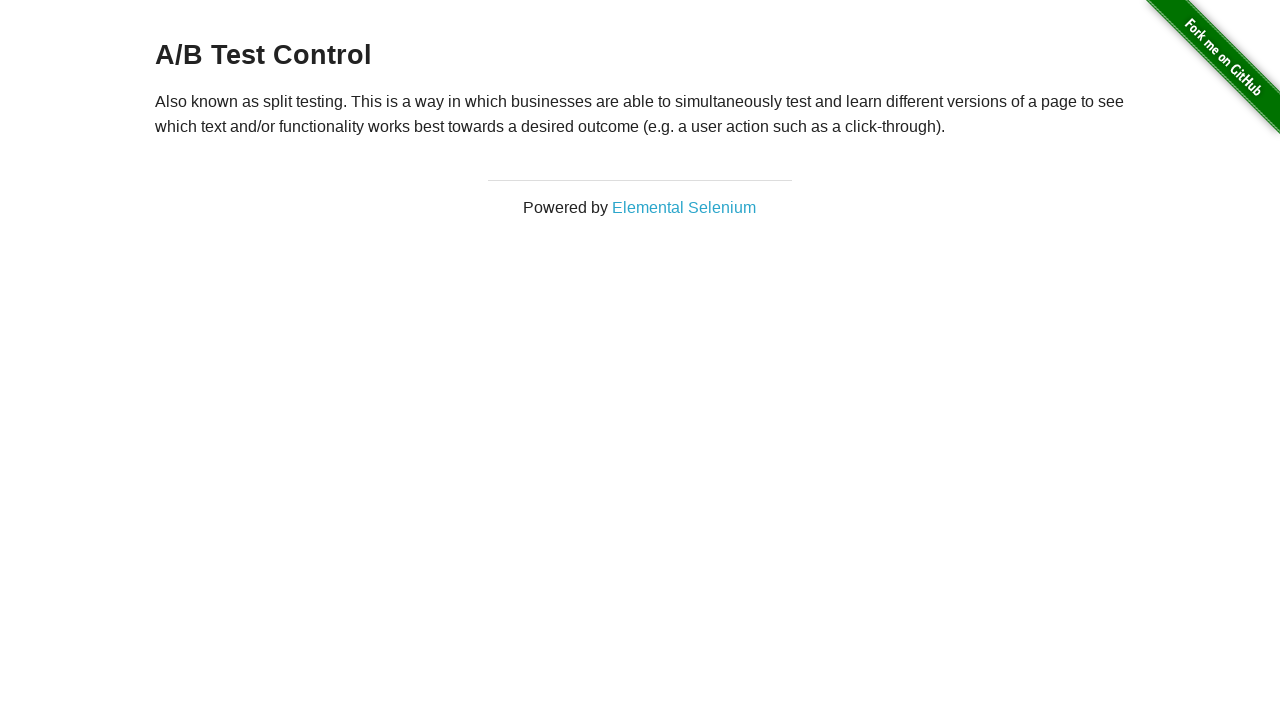

Verified URL changed to expected path: /abtest
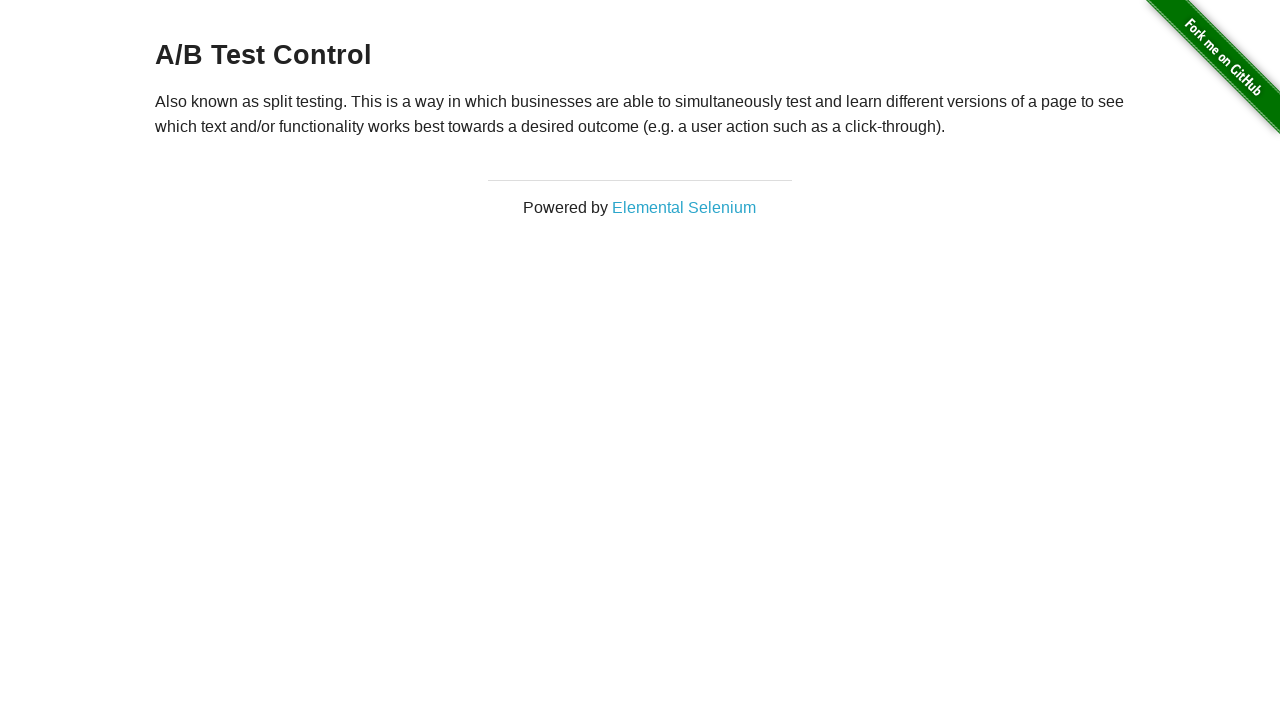

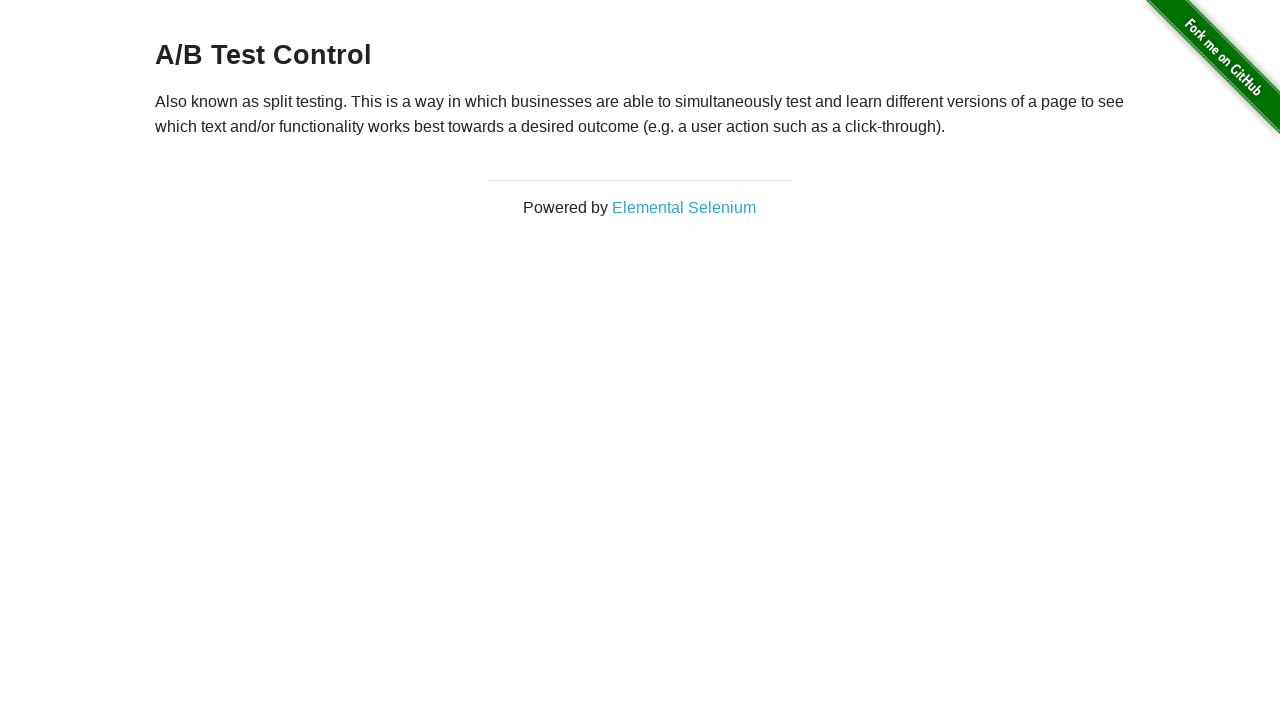